Clicks on the "For Student" button in the footer and verifies navigation to a different page

Starting URL: https://nmu.org.ua/

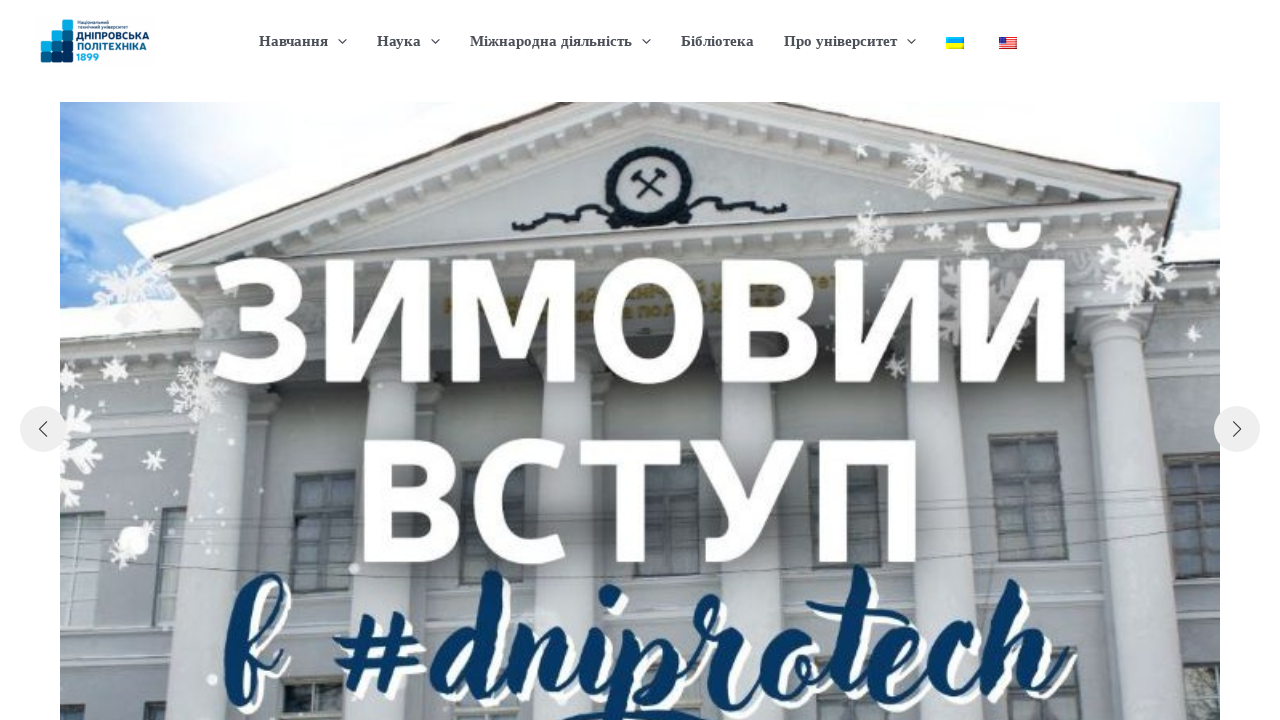

Clicked on 'For Student' button in footer at (100, 530) on xpath=/html/body/div[1]/footer/div[1]/div/div/div[1]/div/div/nav/div/ul/li[1]/a
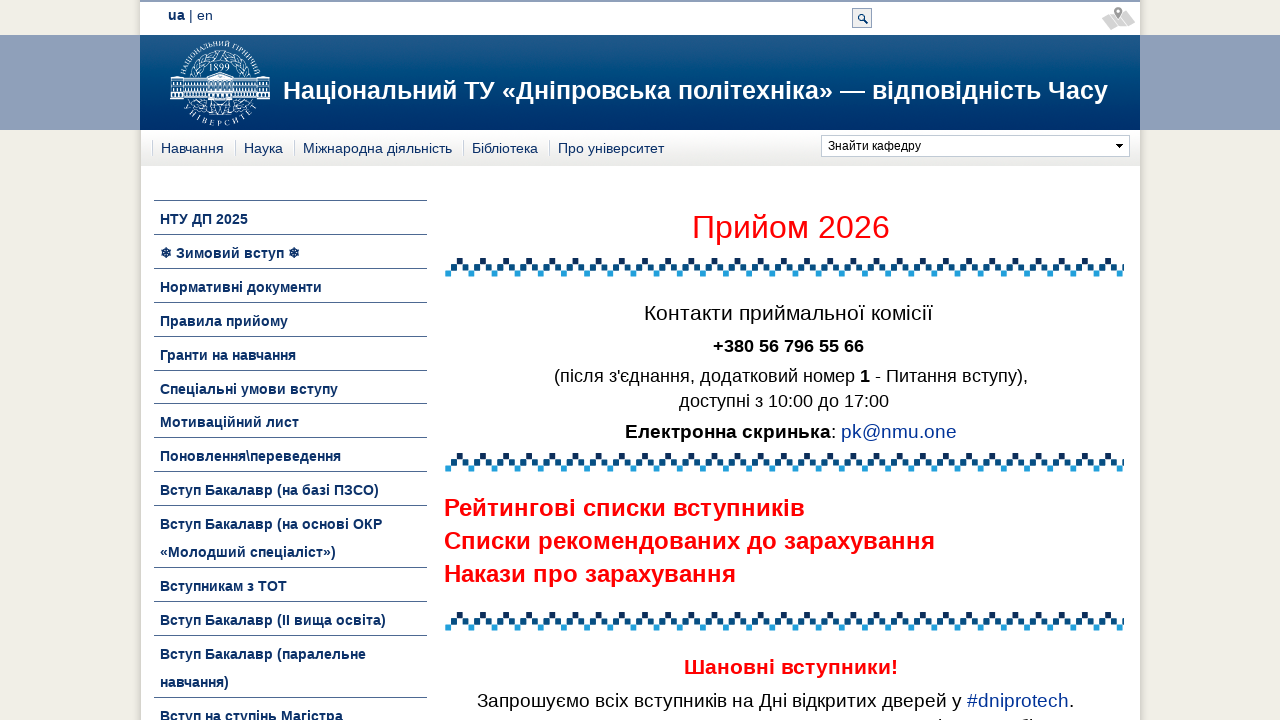

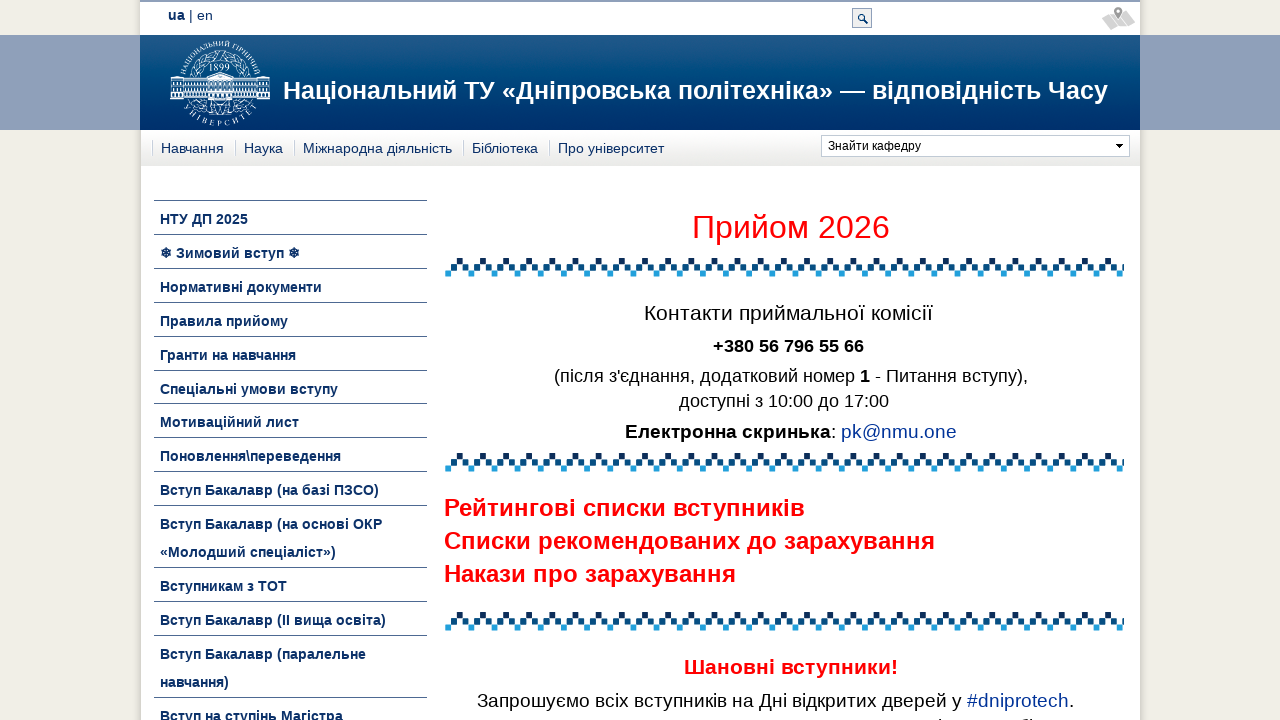